Tests the 12306 train ticket query functionality by filling in origin station, destination station, and travel date, then clicking the query button to search for available tickets.

Starting URL: https://kyfw.12306.cn/otn/leftTicket/init

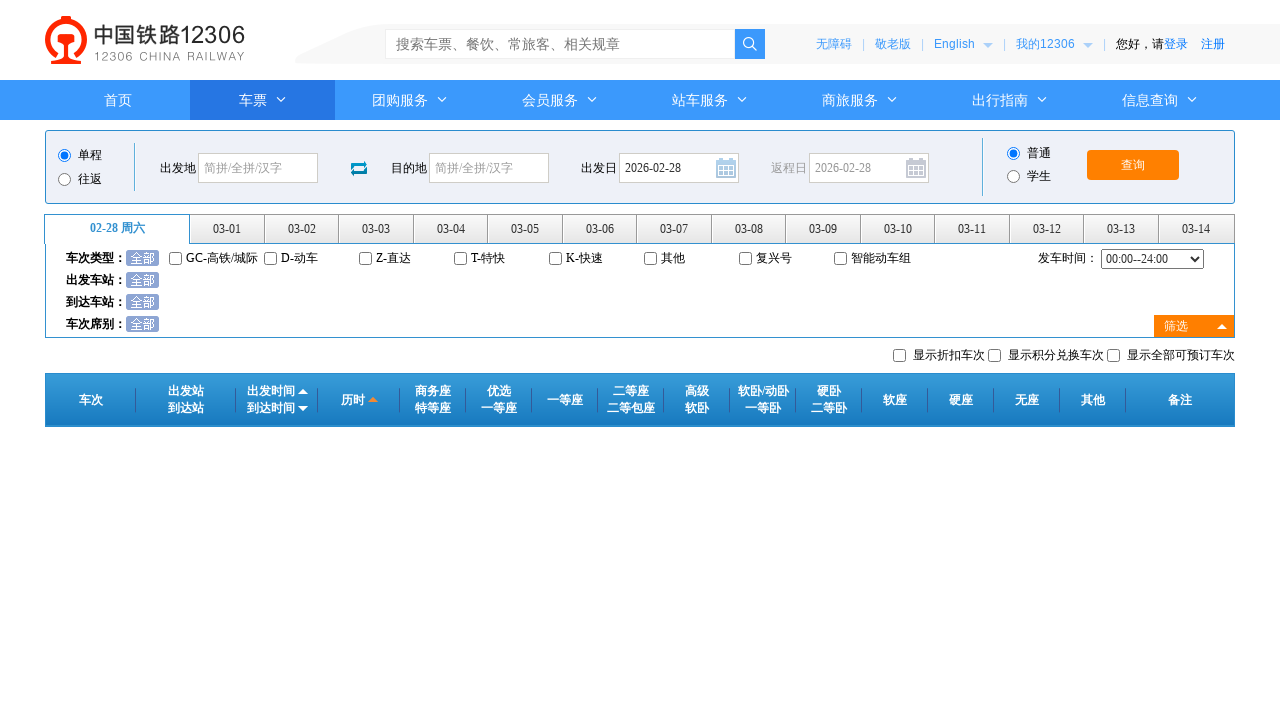

Clicked origin station field at (258, 168) on #fromStationText
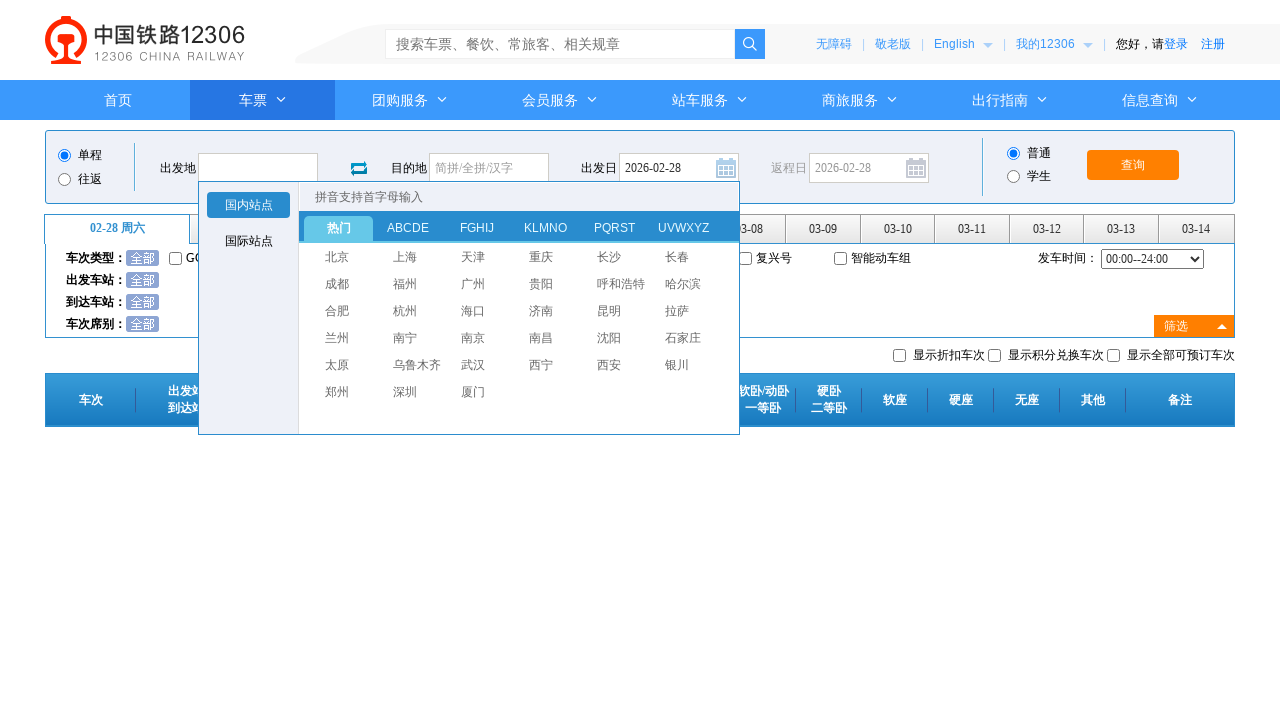

Filled origin station with '上海' (Shanghai) on #fromStationText
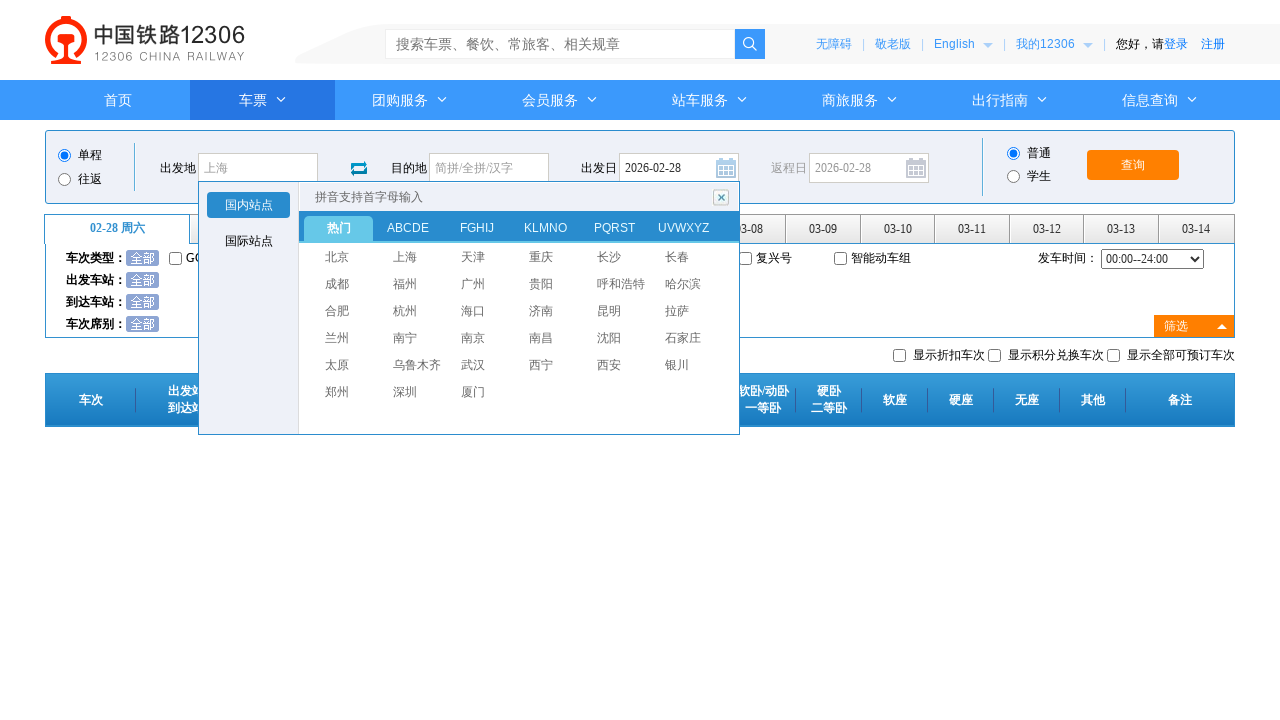

Pressed Enter to confirm origin station selection
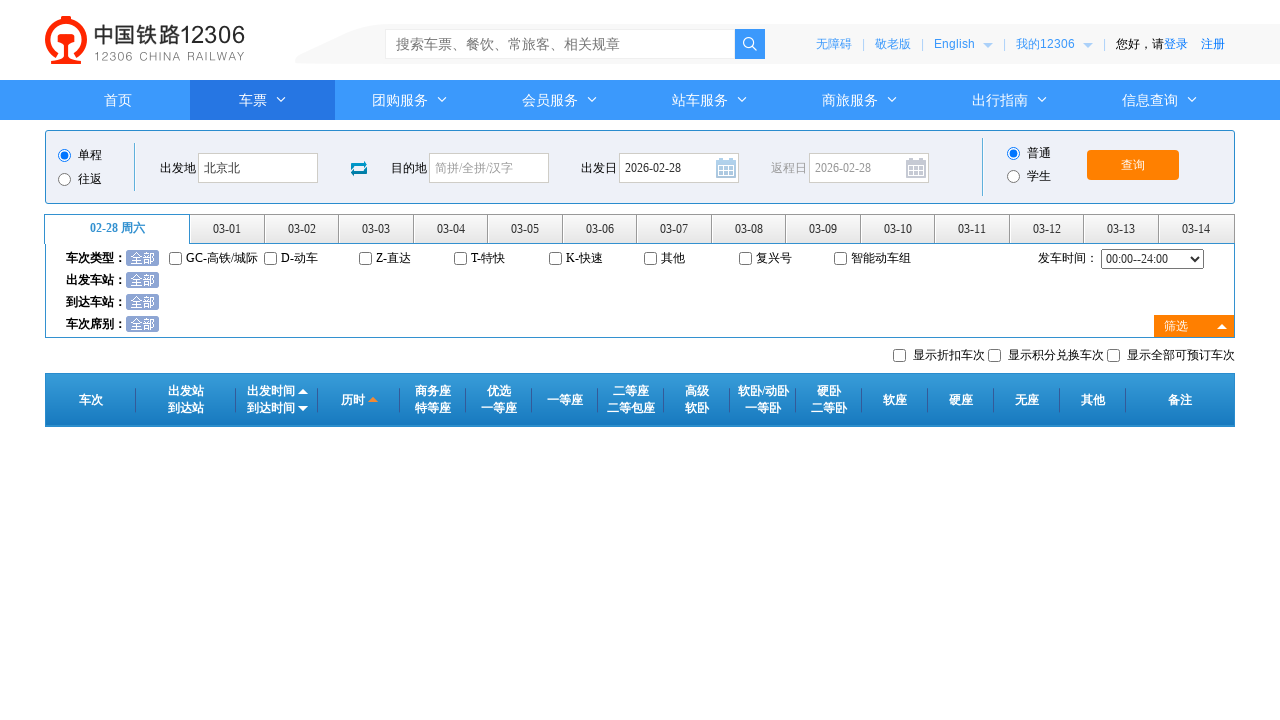

Clicked destination station field at (489, 168) on #toStationText
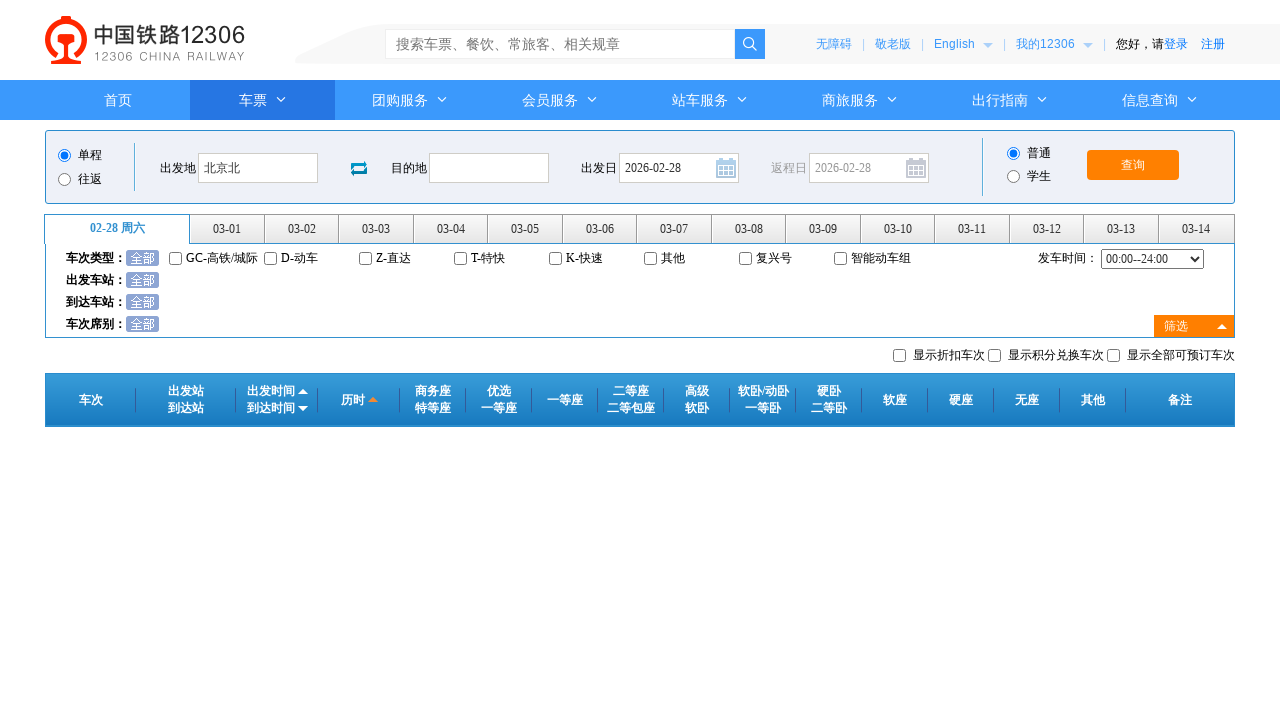

Filled destination station with '北京' (Beijing) on #toStationText
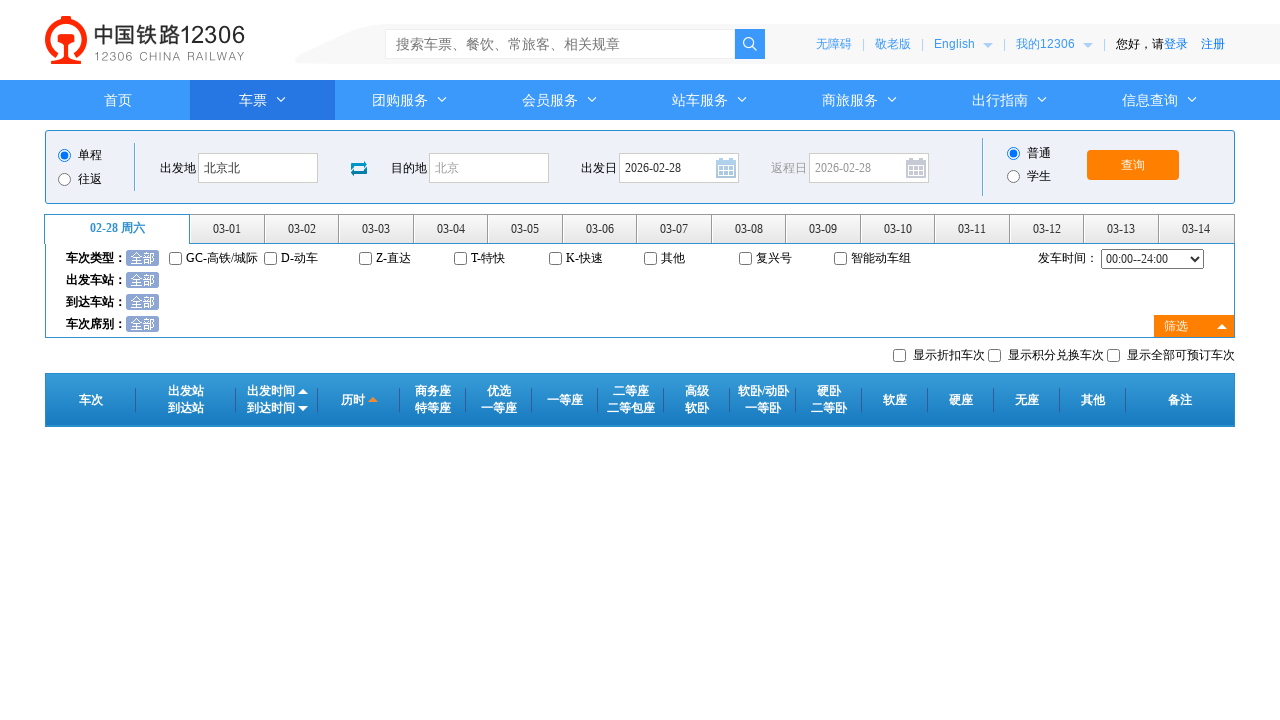

Pressed Enter to confirm destination station selection
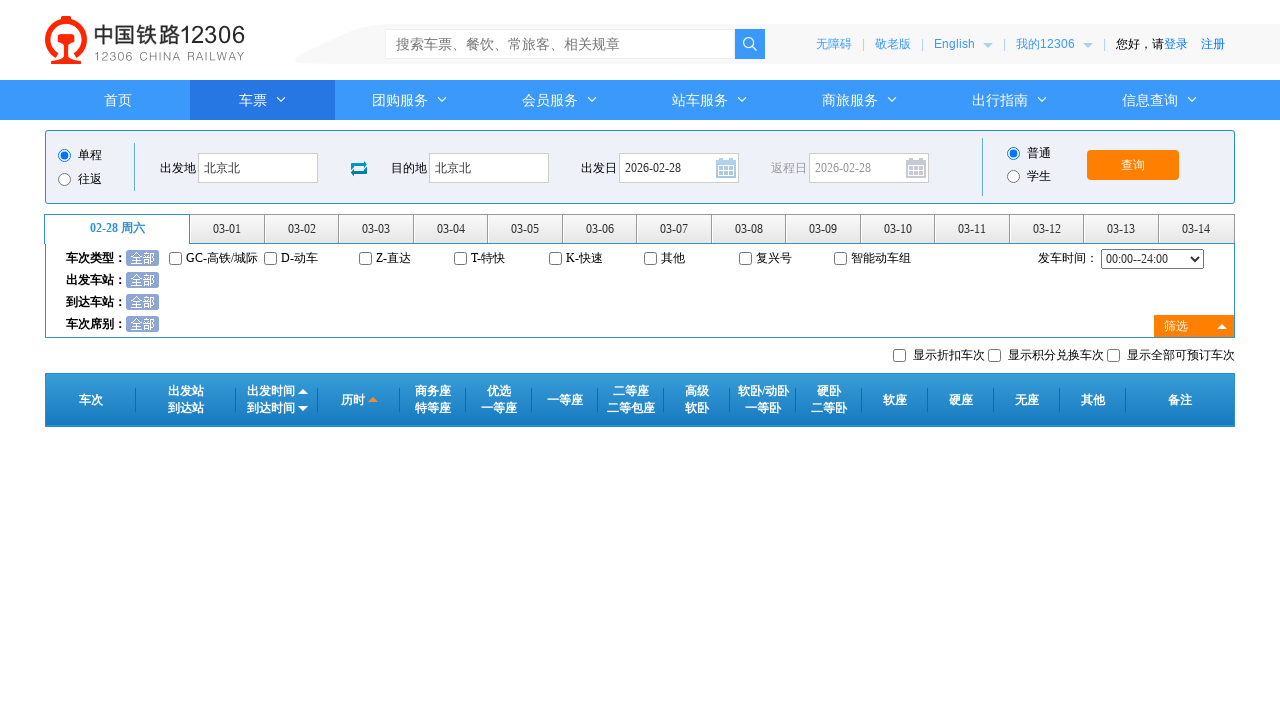

Removed readonly attribute from date field
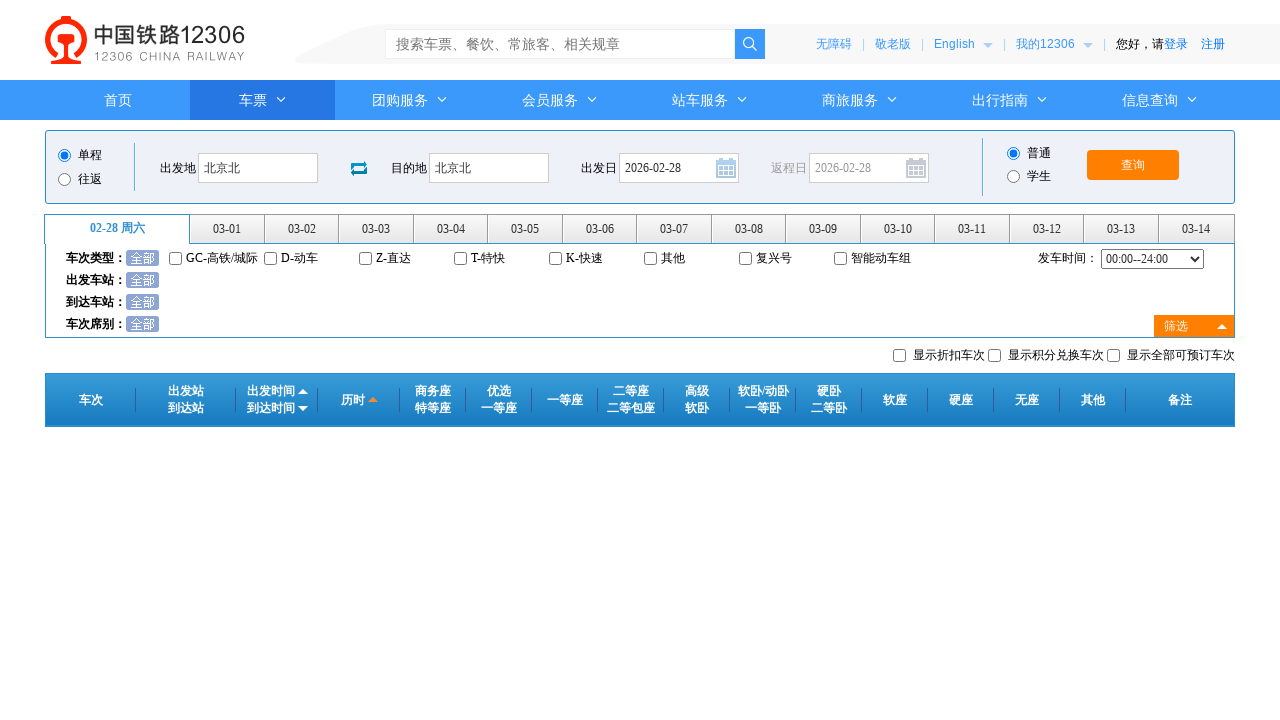

Cleared date field on #train_date
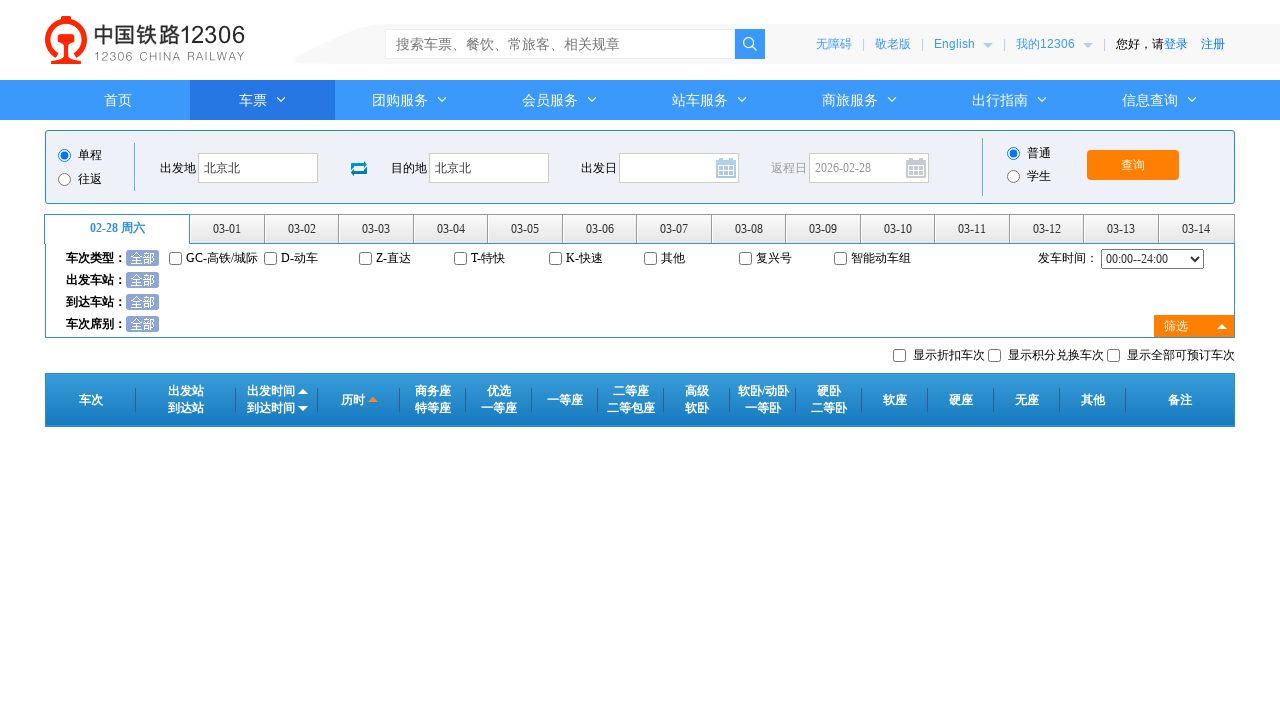

Filled travel date with '2024-03-15' on #train_date
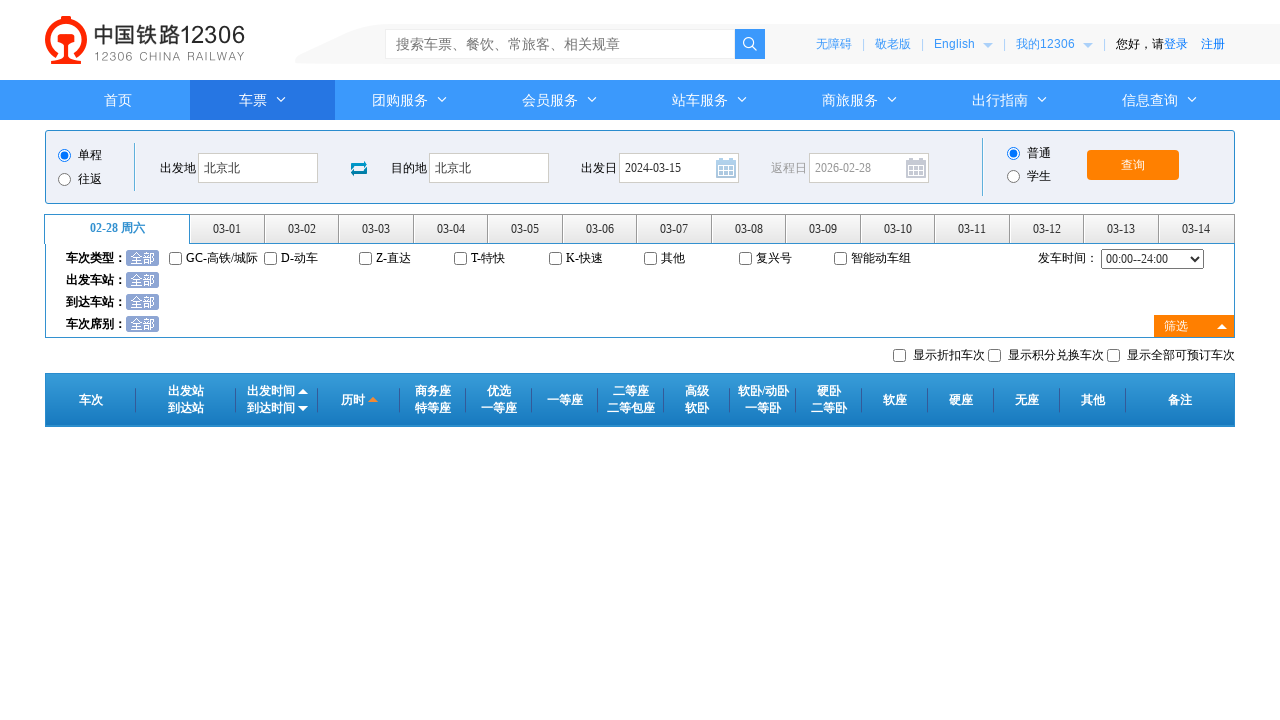

Clicked date field to confirm selection at (679, 168) on #train_date
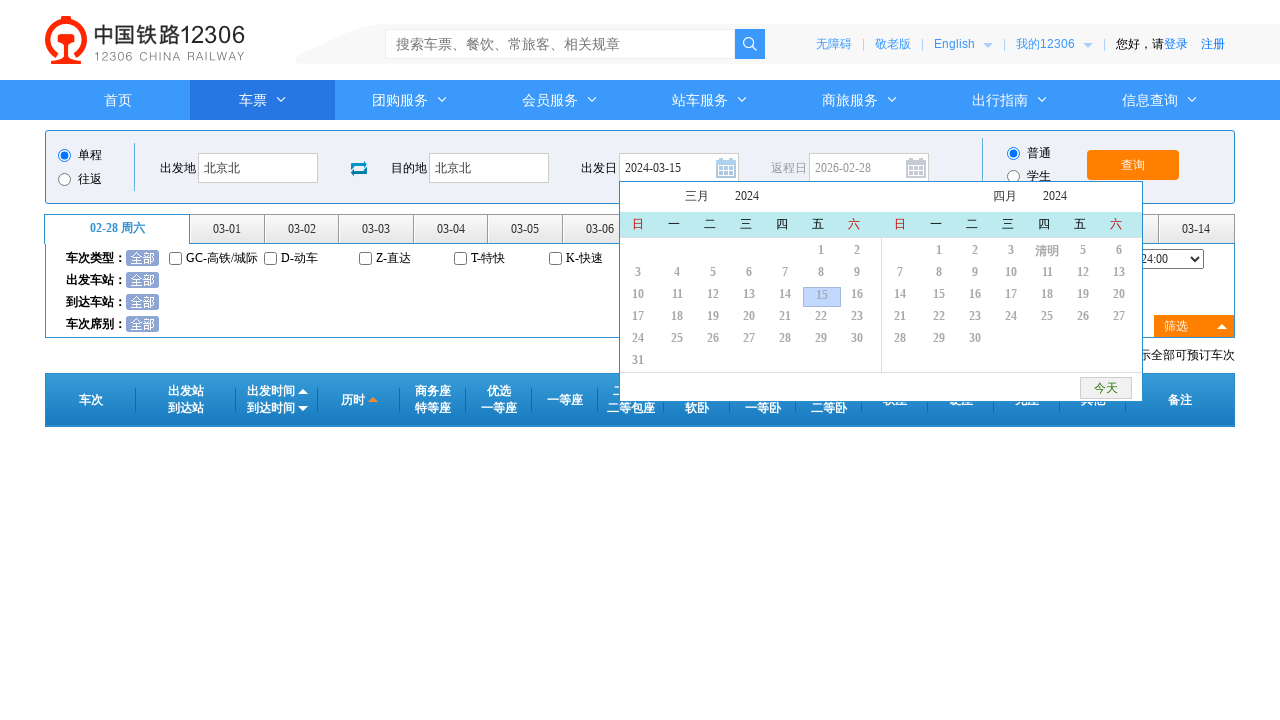

Clicked query button to search for available tickets at (1133, 165) on #query_ticket
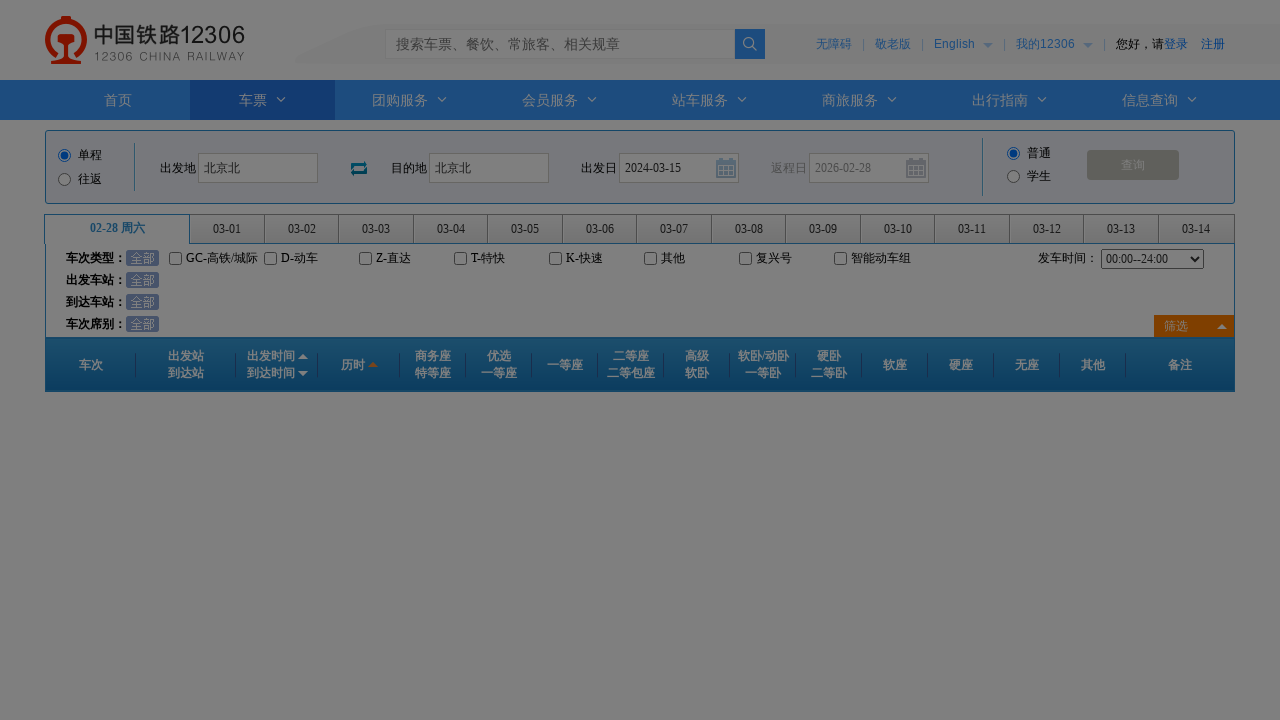

Waited 2 seconds for search results to load
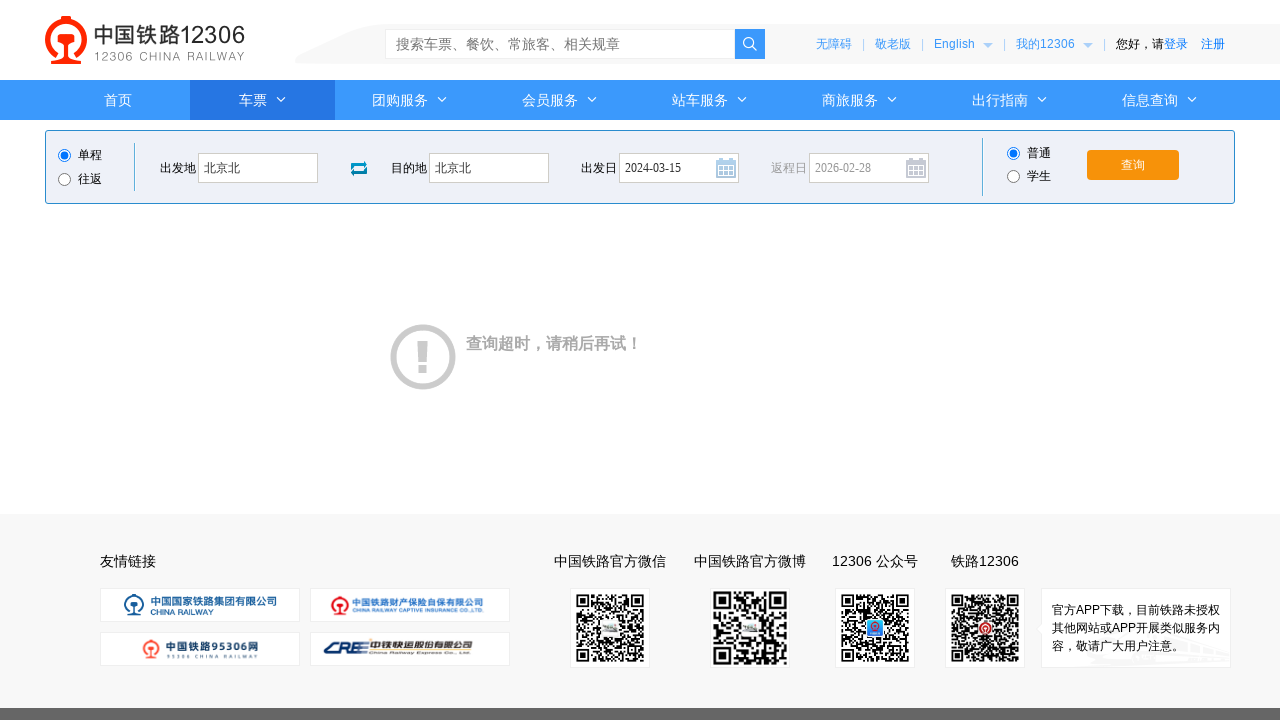

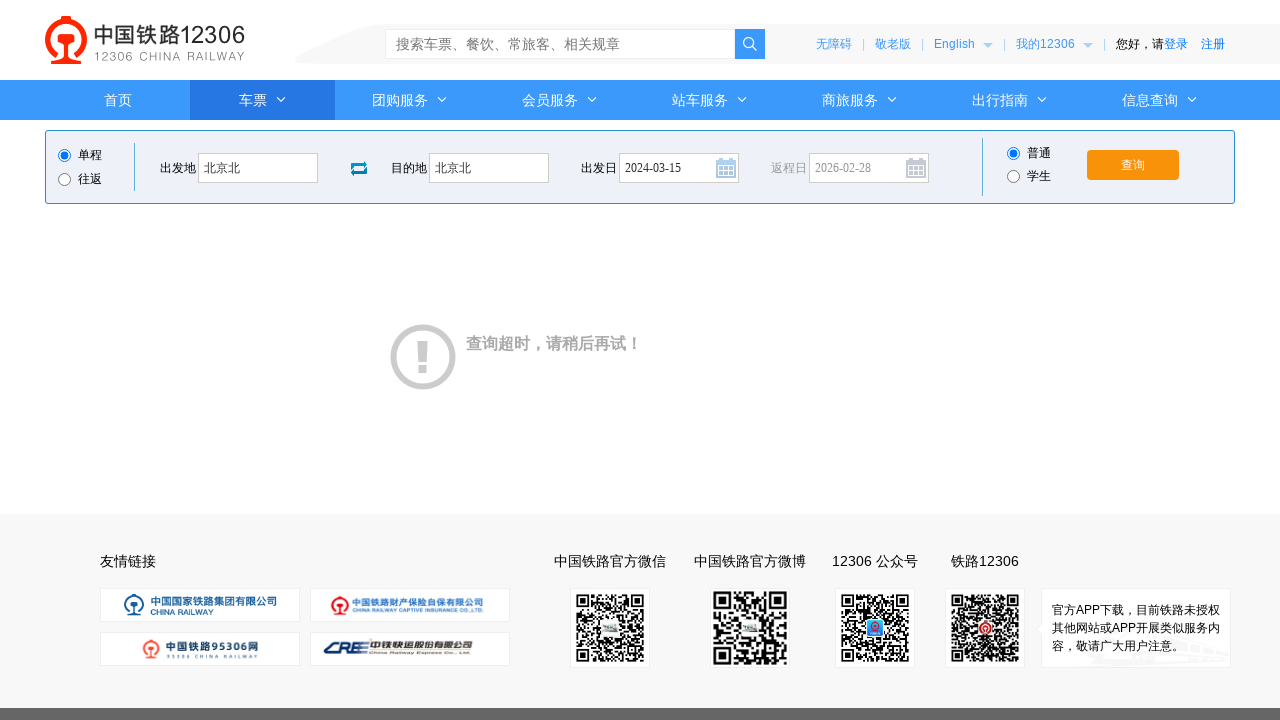